Tests the registration page functionality by navigating to the register page, filling in user details (username, email, gender), and submitting the form.

Starting URL: https://material.playwrightvn.com/

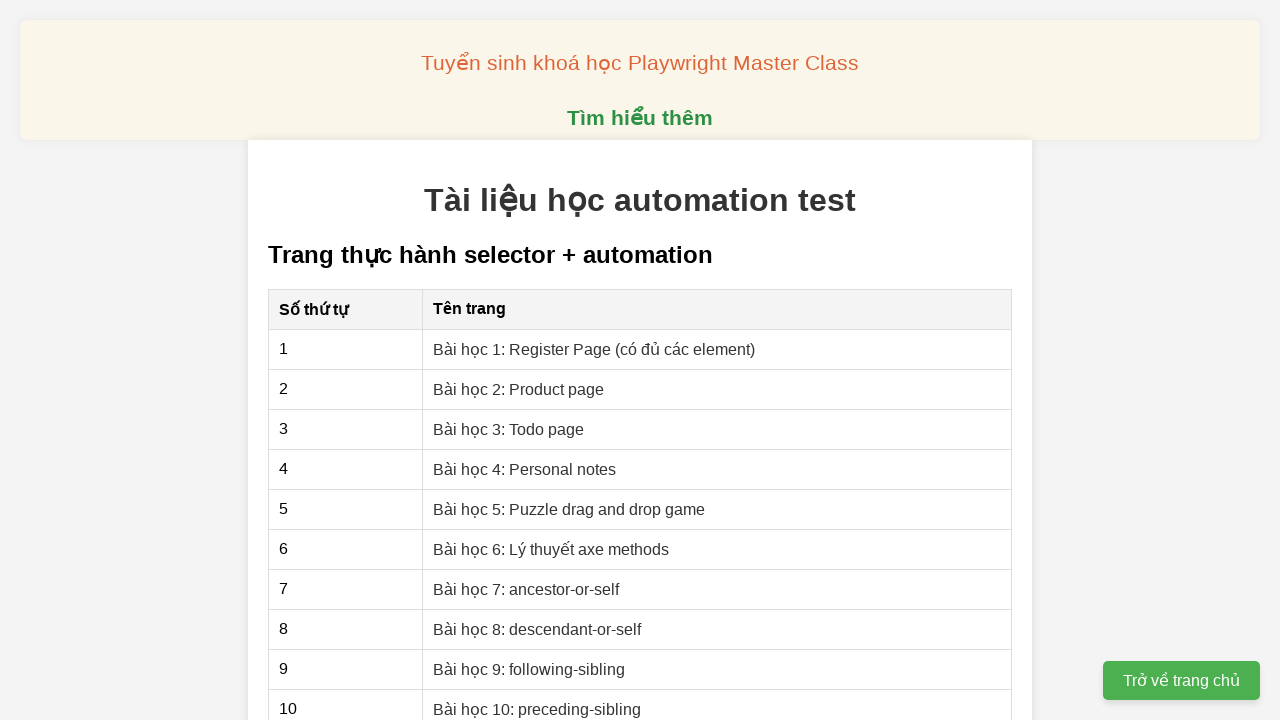

Clicked 'register' link to navigate to registration page at (594, 349) on text=register
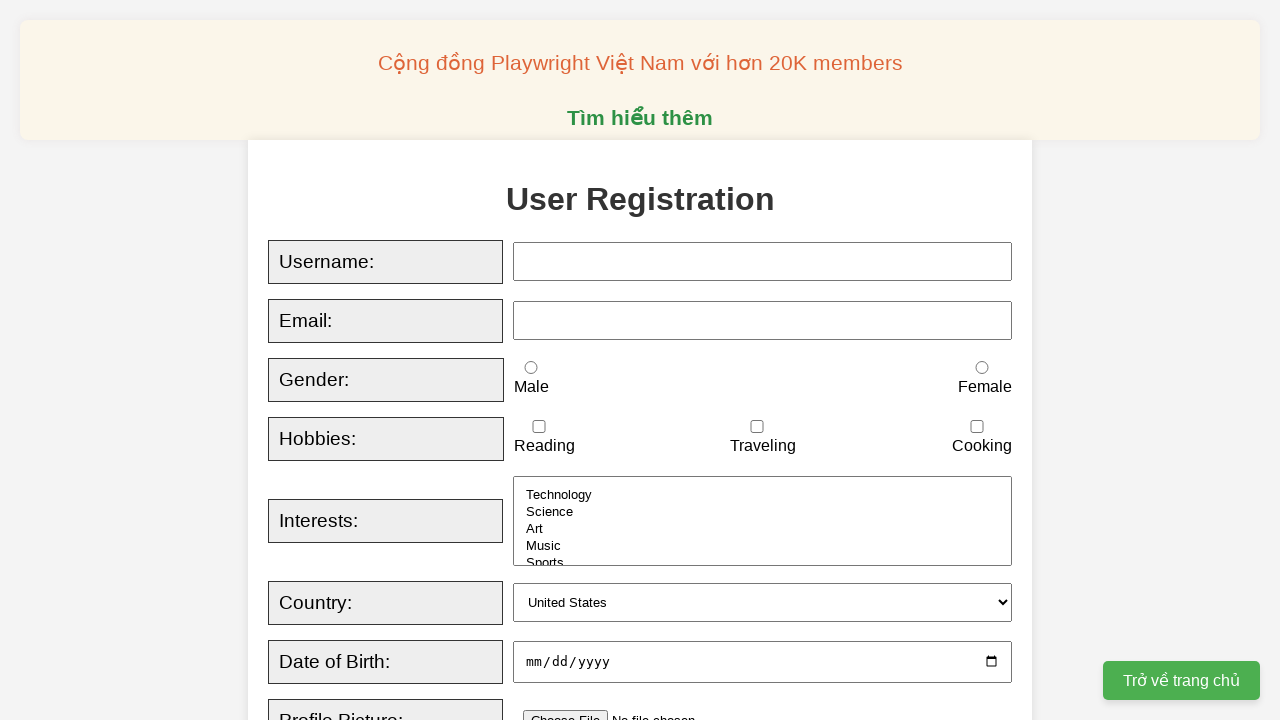

Page loaded and DOM content ready
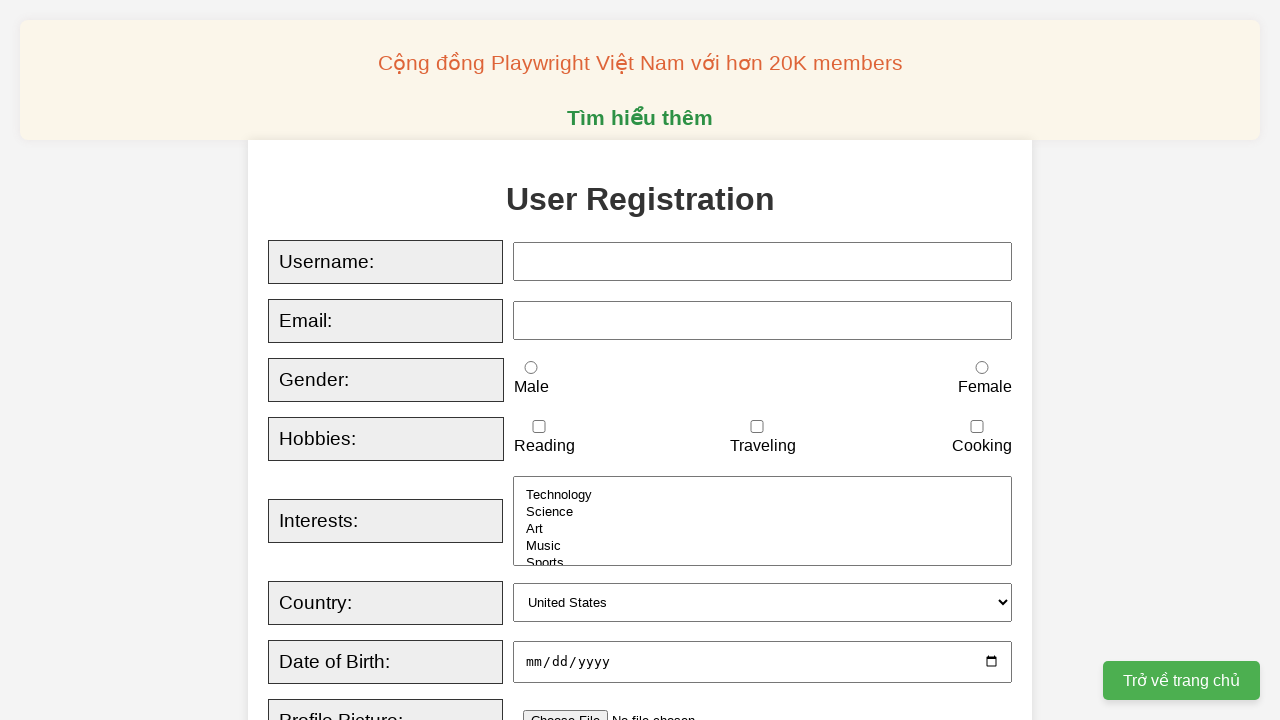

Filled username field with 'marky' on input[name='username'], input#username, input[placeholder*='user']
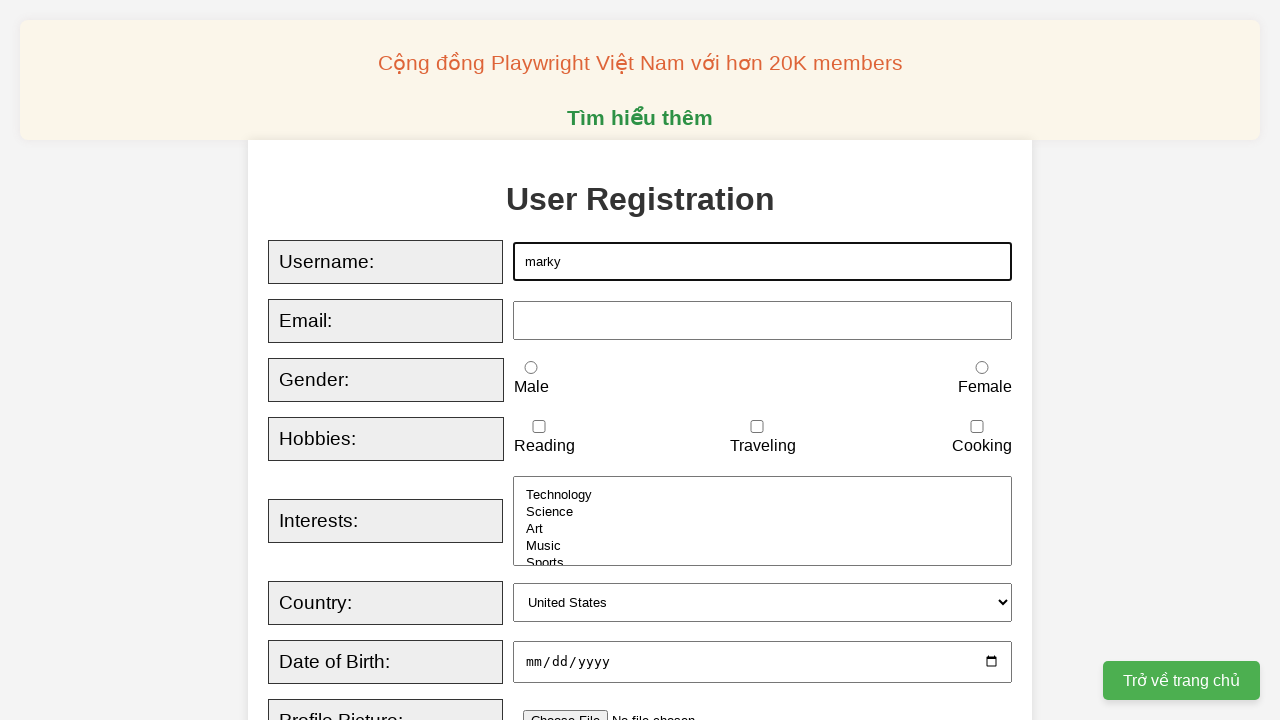

Filled email field with 'marky@example.com' on input[name='email'], input#email, input[type='email']
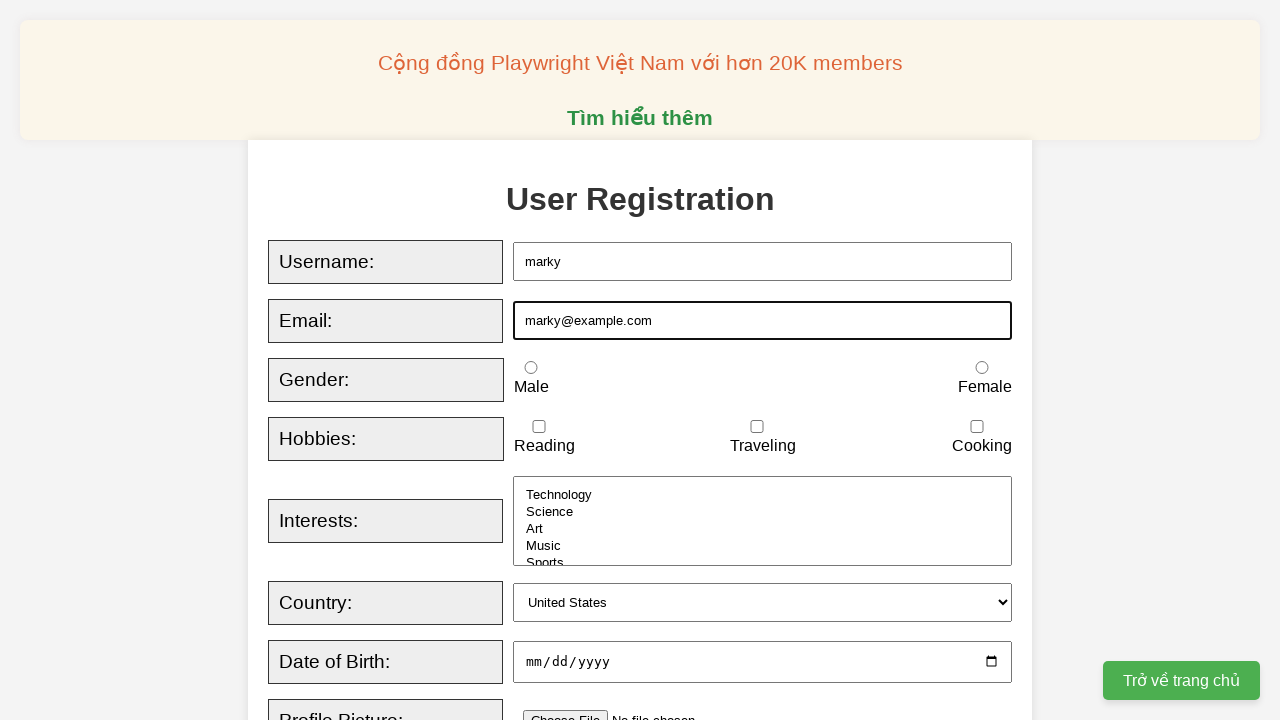

Selected 'Male' gender option at (531, 368) on input[value='Male'], input[type='radio'][id*='male'], label:has-text('Male') inp
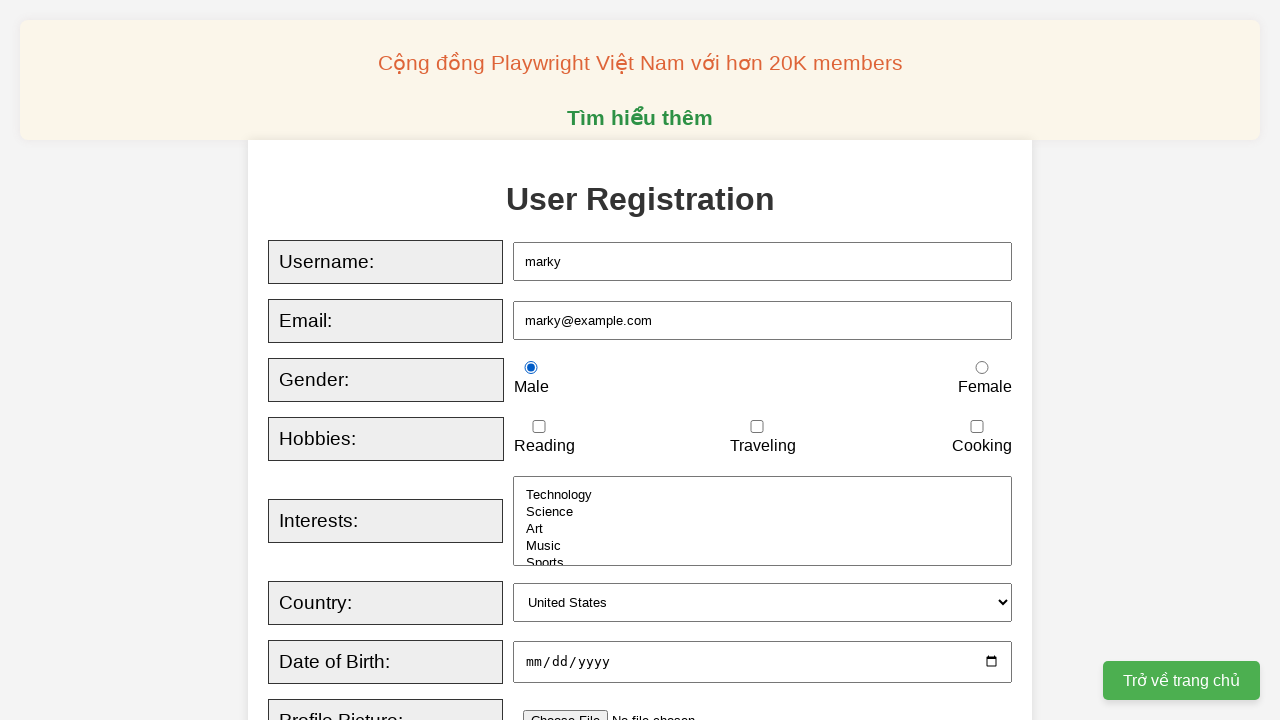

Clicked submit button to complete registration at (528, 360) on button[type='submit'], input[type='submit'], button:has-text('Register'), button
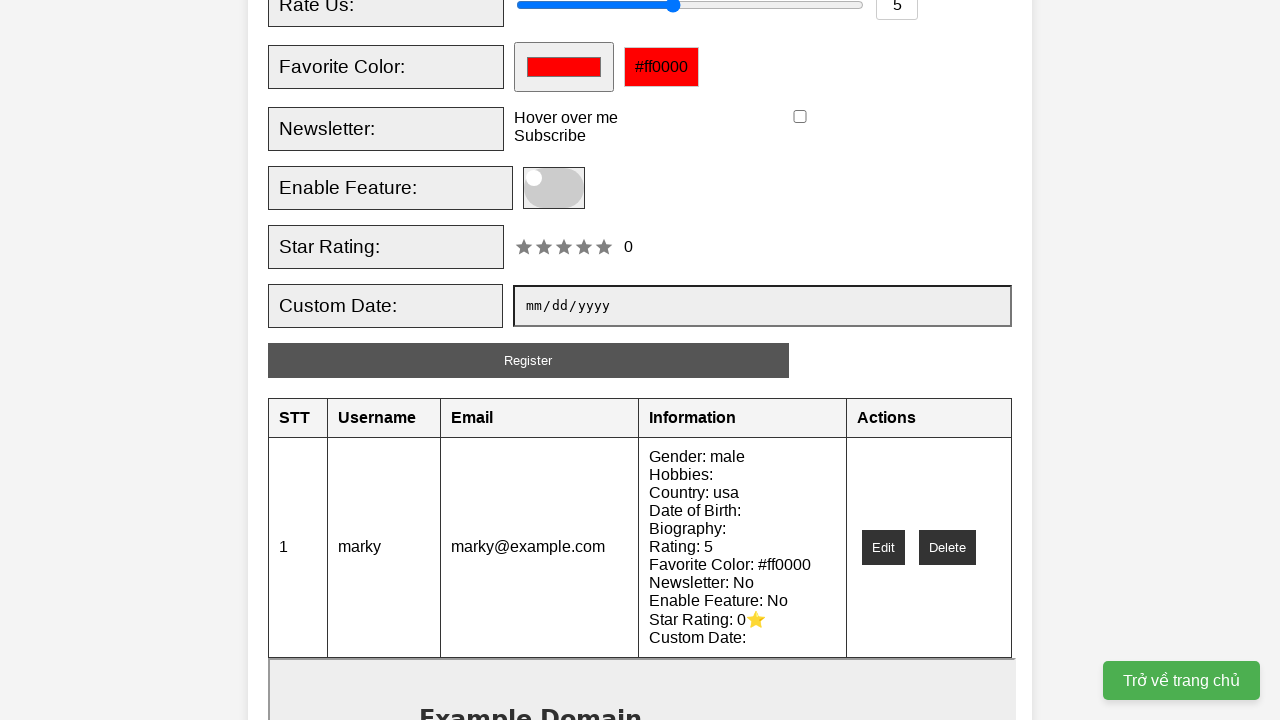

Registration successful - username 'marky' appears in results table
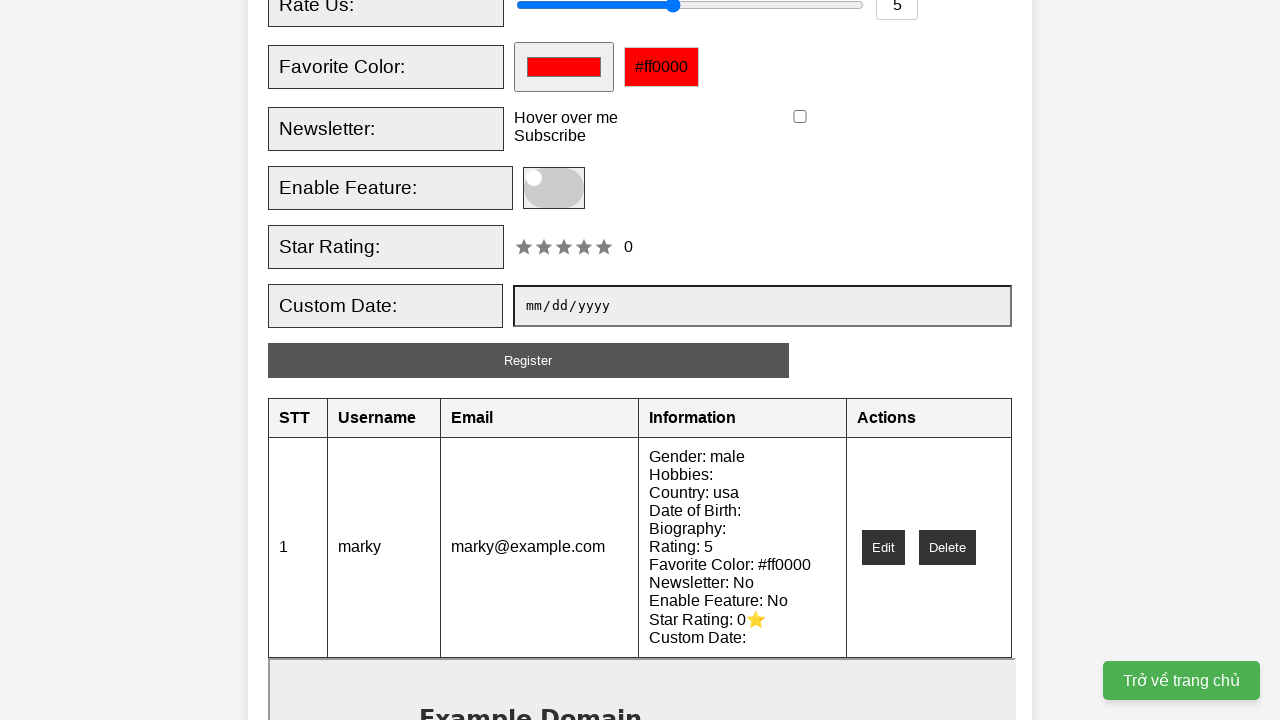

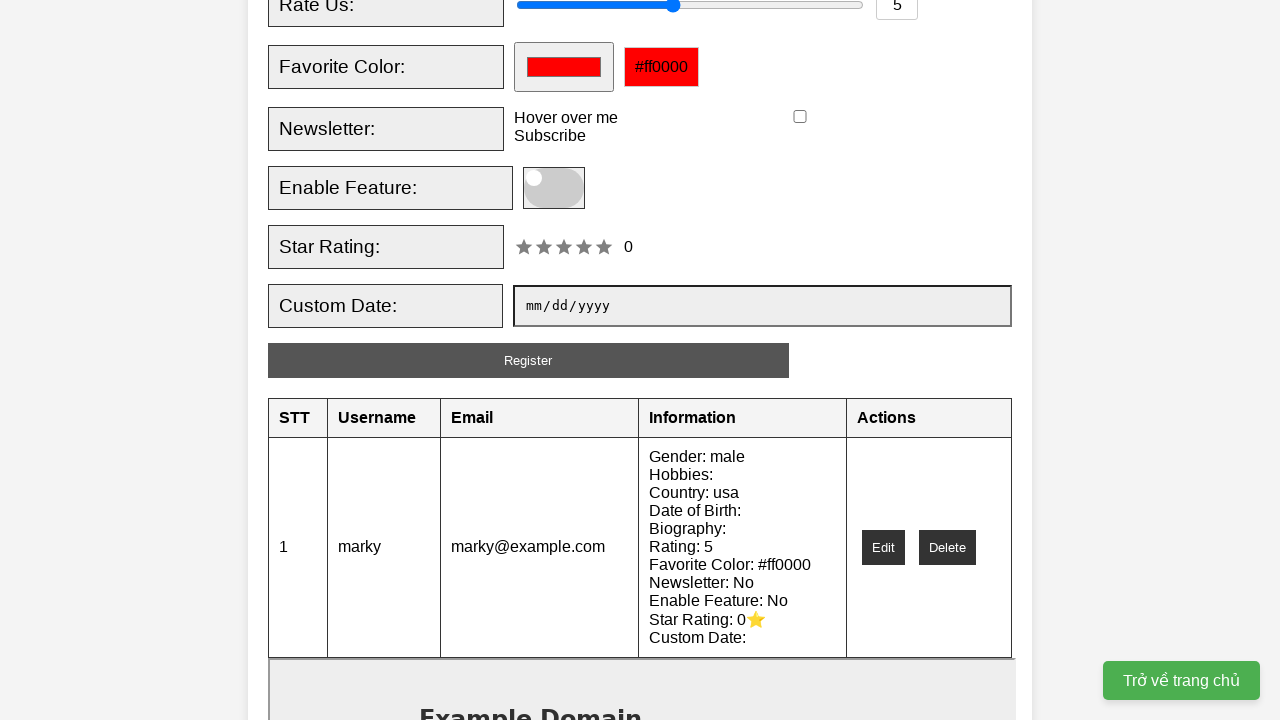